Navigates to W3Schools HTML tables page and verifies that the example table with customer data is present and accessible

Starting URL: https://www.w3schools.com/html/html_tables.asp

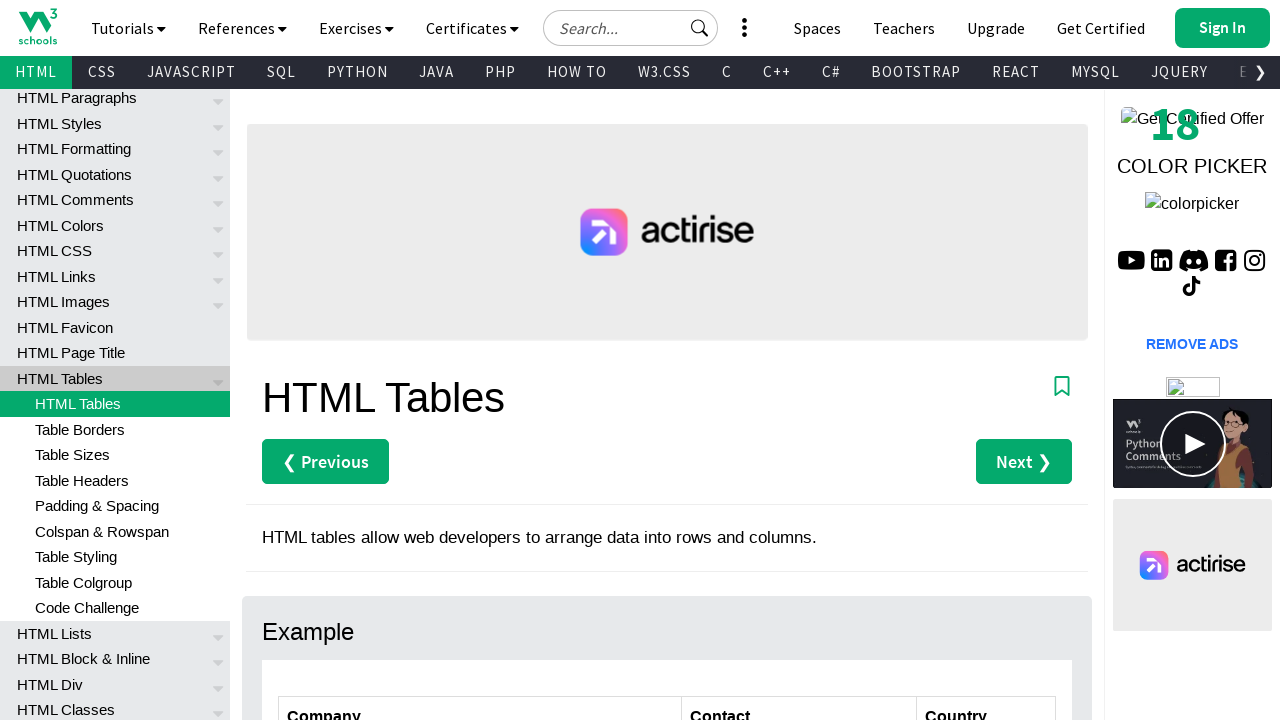

Navigated to W3Schools HTML tables page
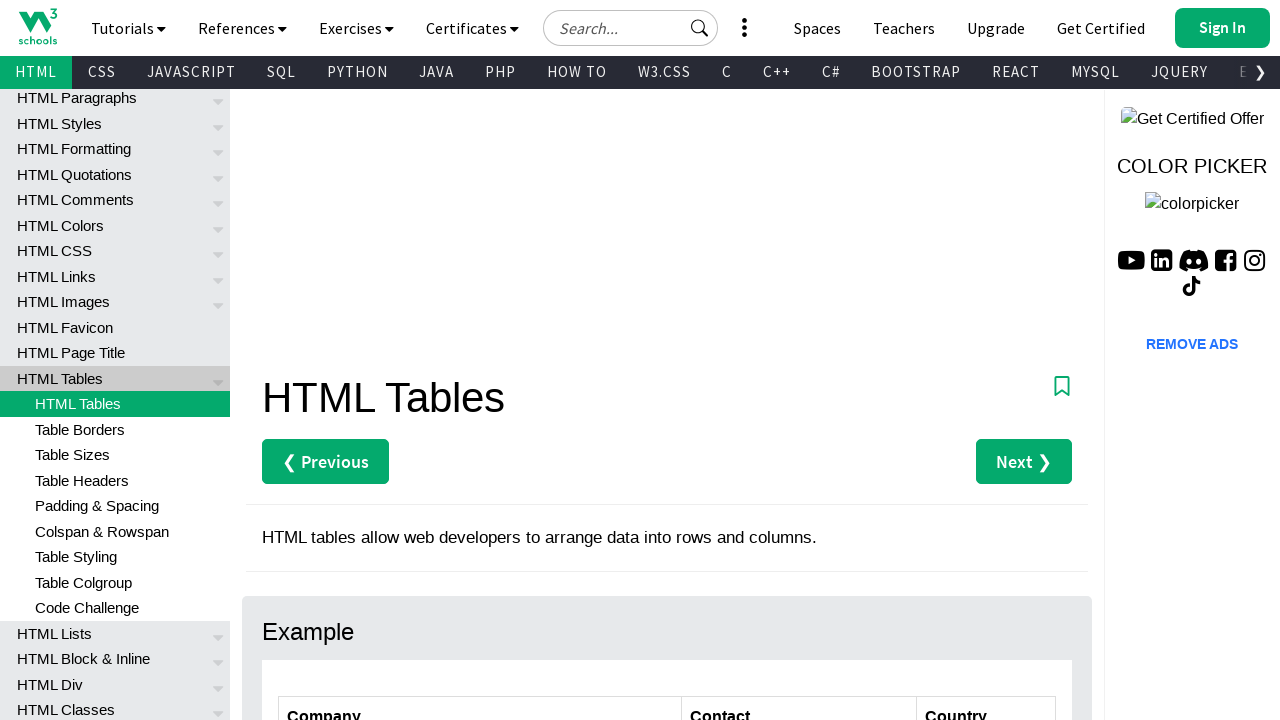

Customers table element is present on the page
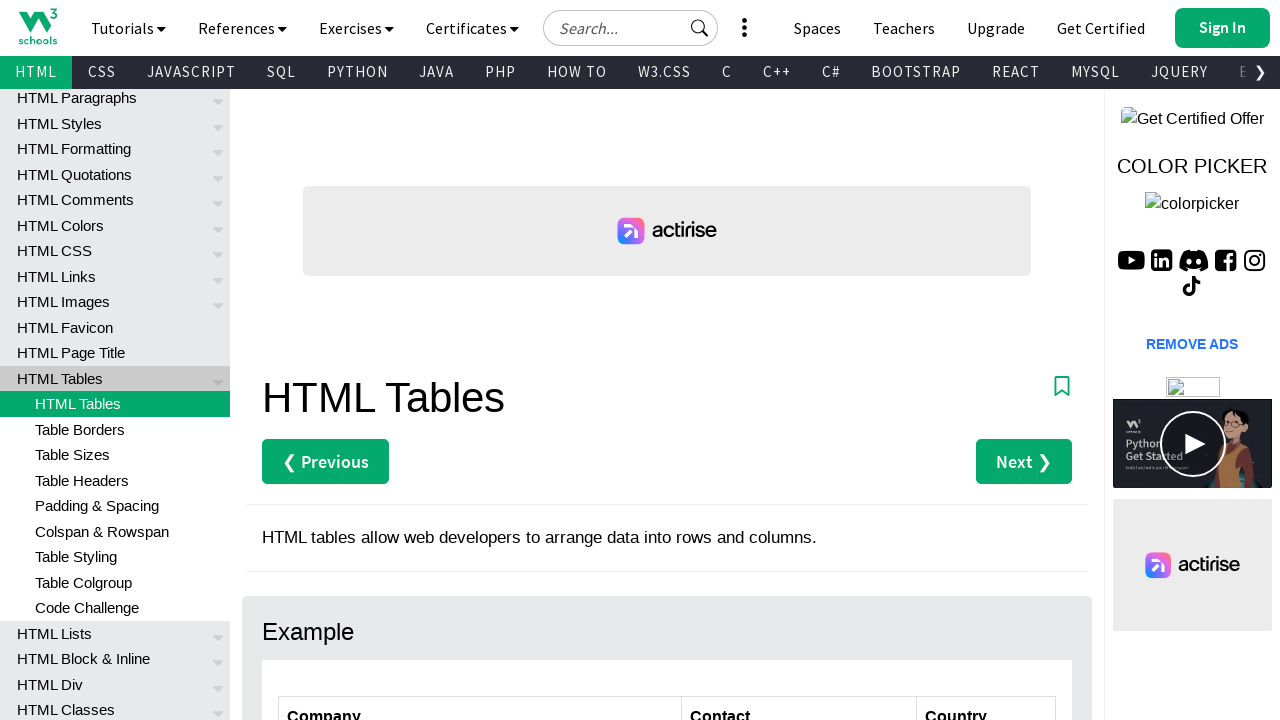

Table headers are present in the first row
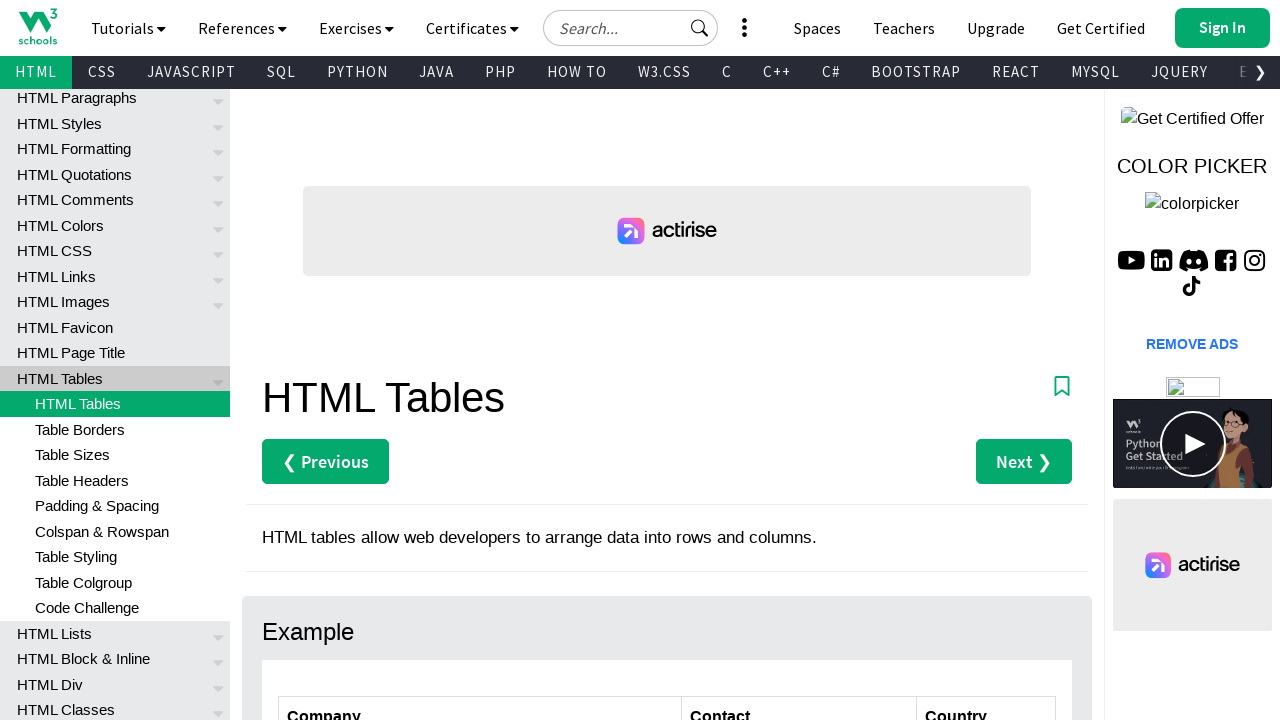

Specific table cell at row 7, column 2 is accessible
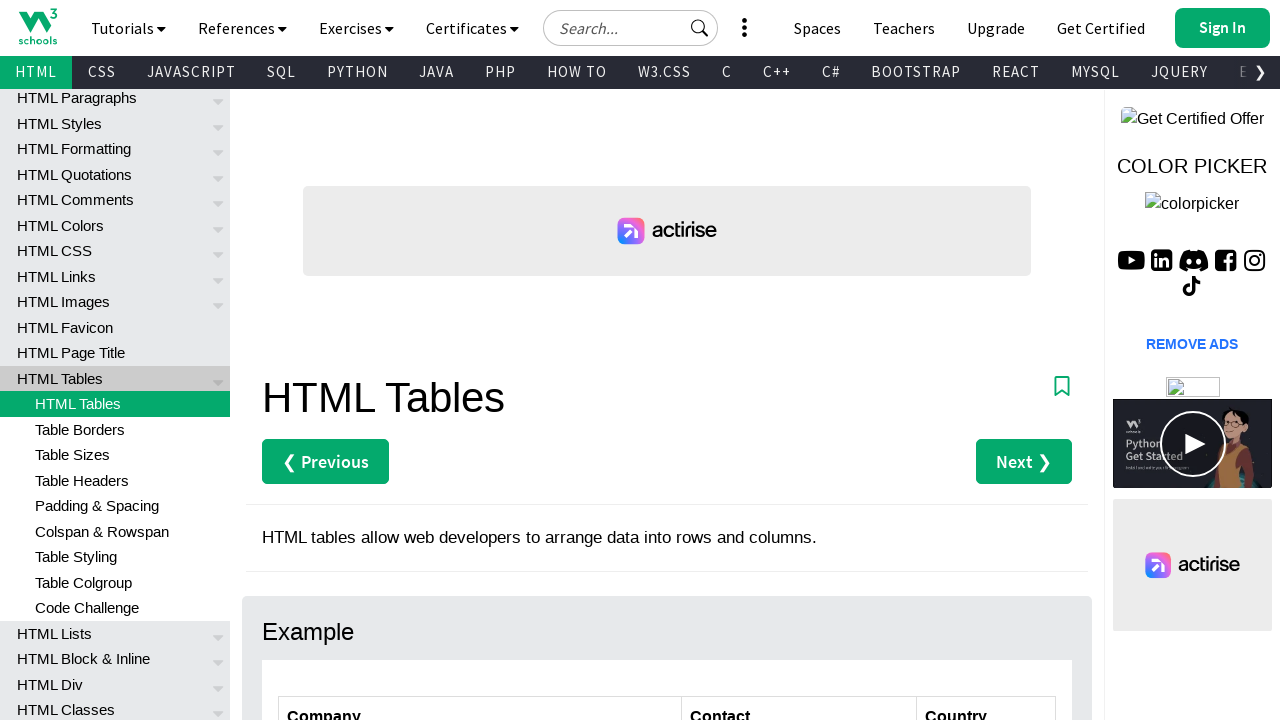

Verified that the customers table is visible
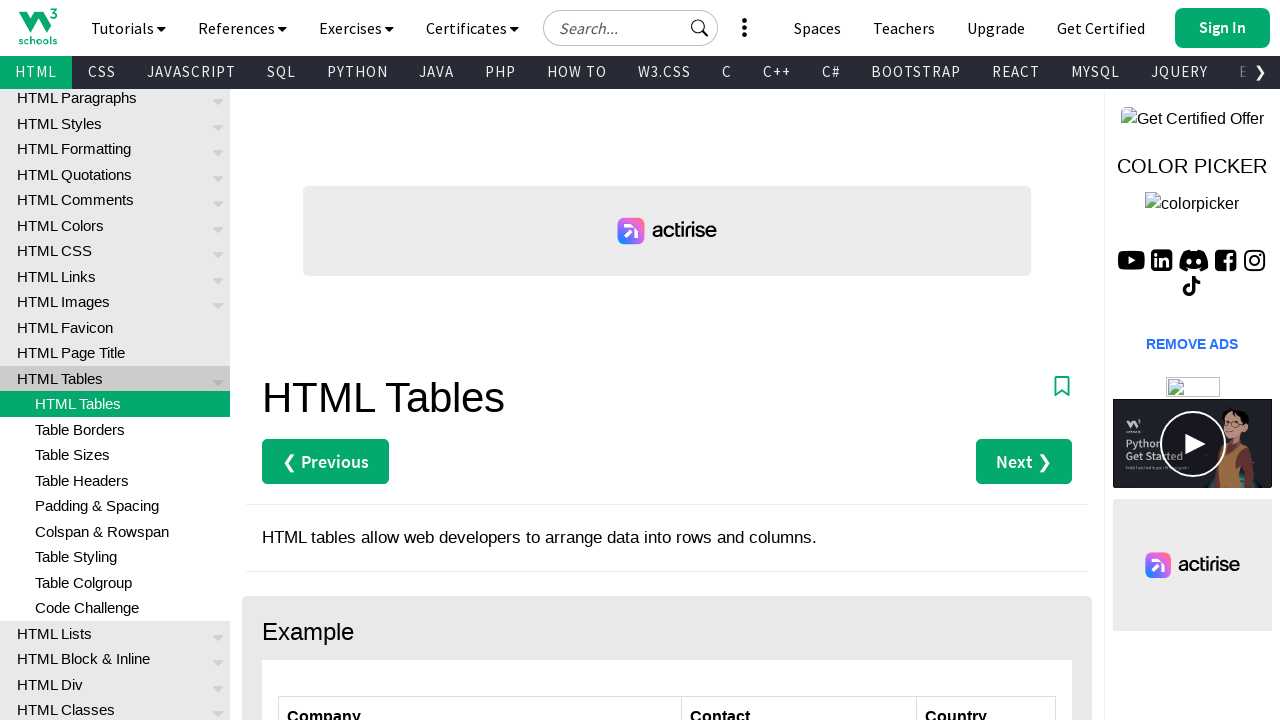

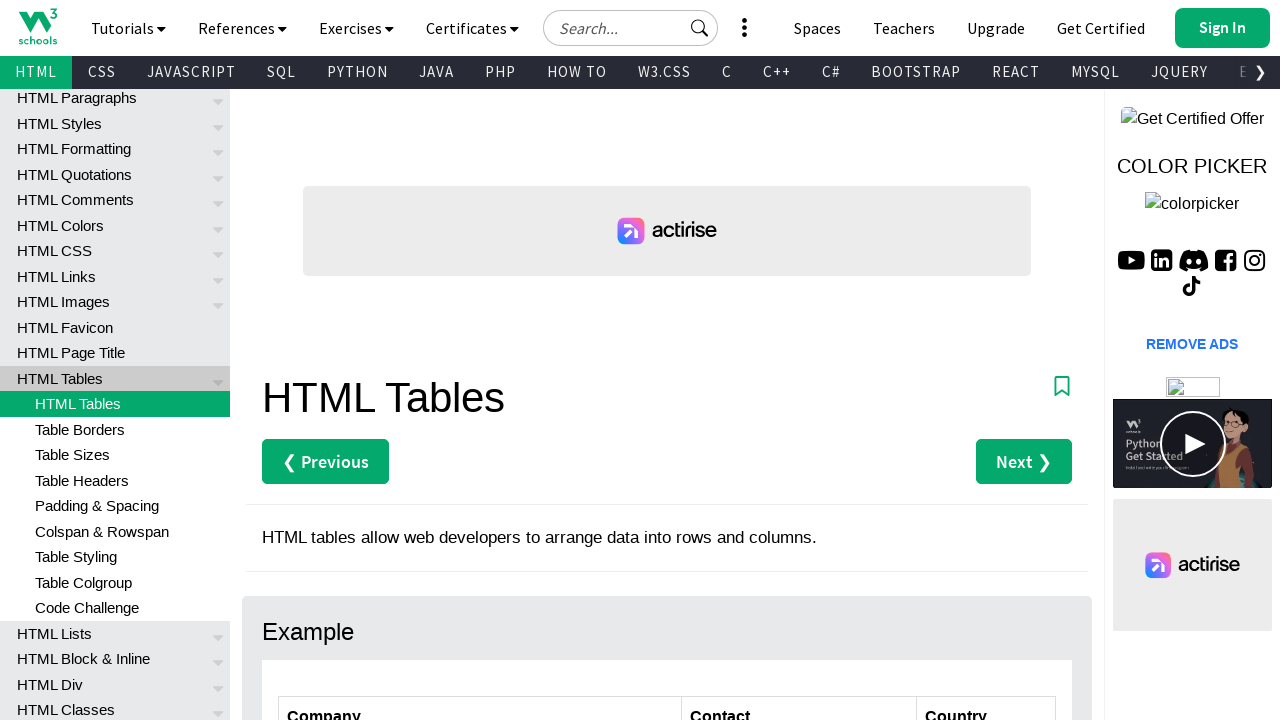